Tests dropdown functionality by navigating to the dropdown page, clicking the dropdown element, and selecting Option 2 from the list

Starting URL: https://the-internet.herokuapp.com/

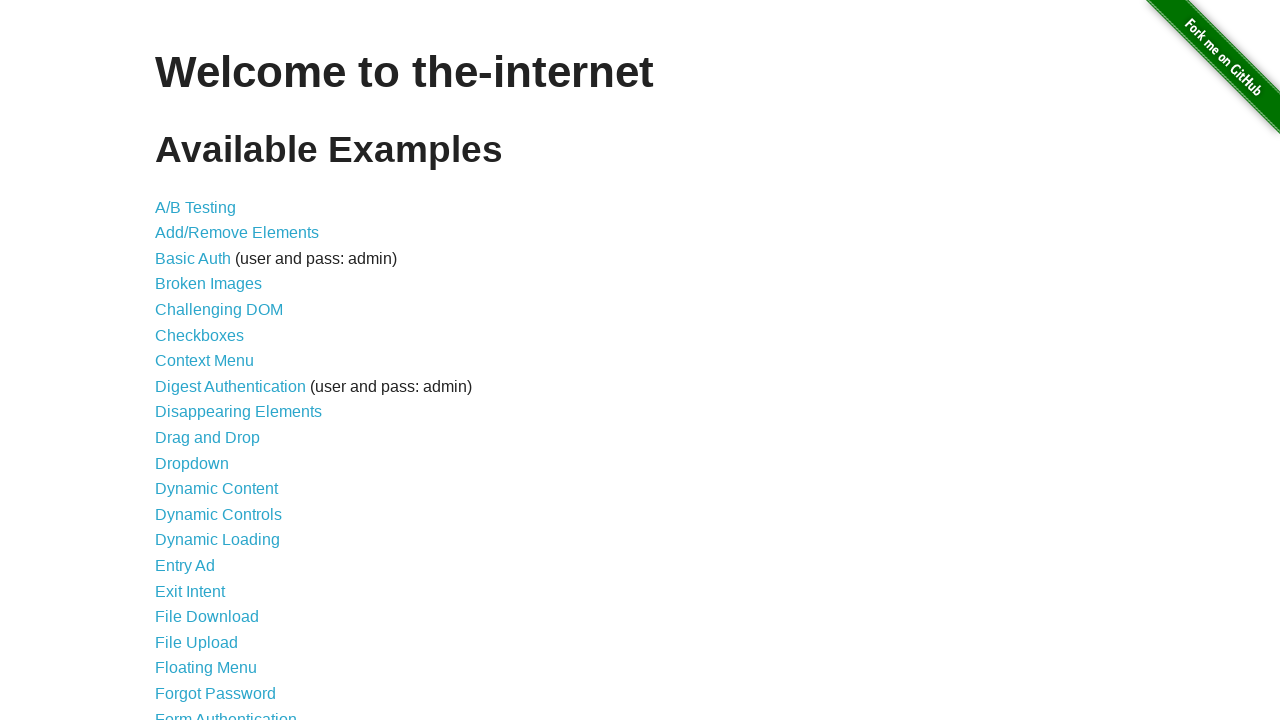

Clicked on the Dropdown link from homepage at (192, 463) on a[href='/dropdown']
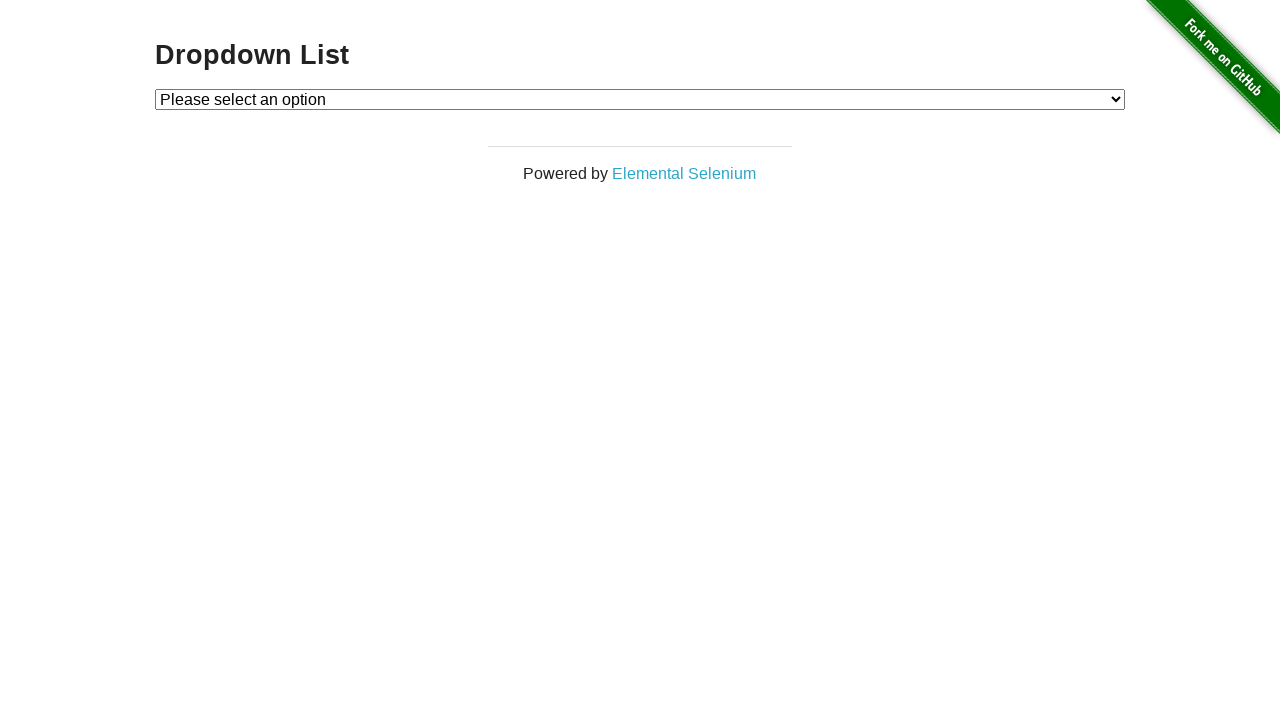

Dropdown page loaded and dropdown element is visible
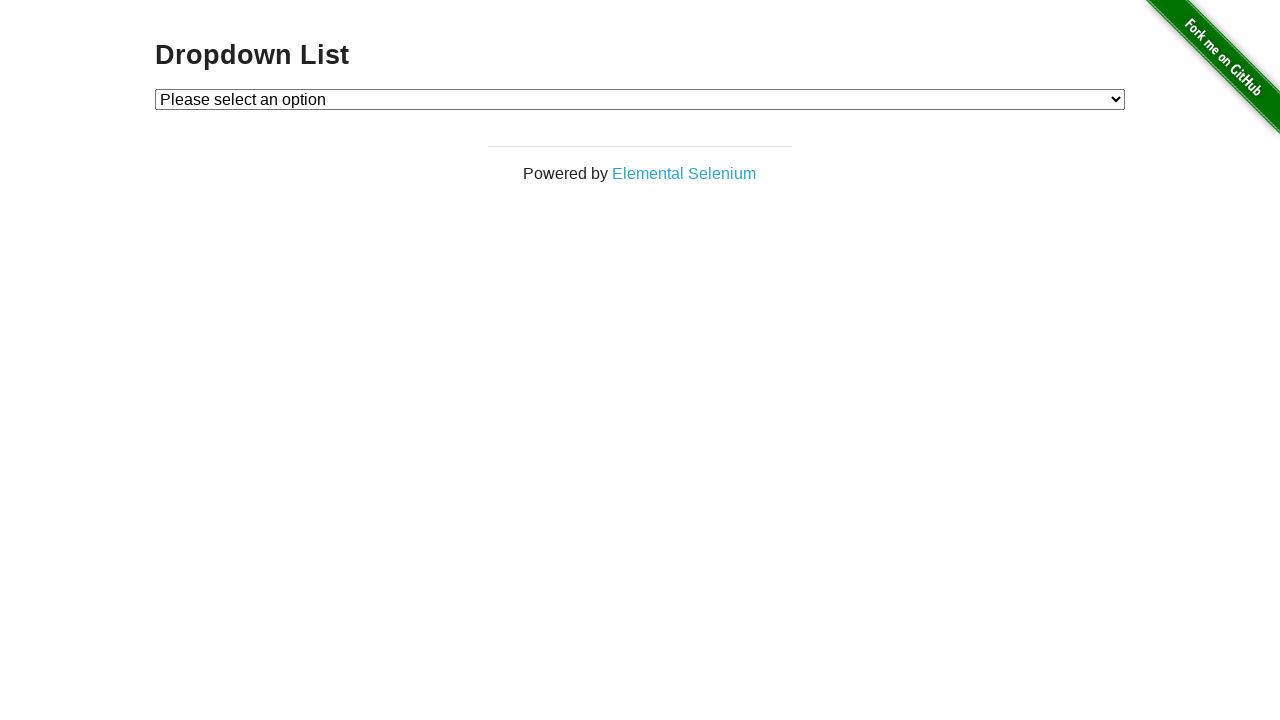

Selected Option 2 from the dropdown on #dropdown
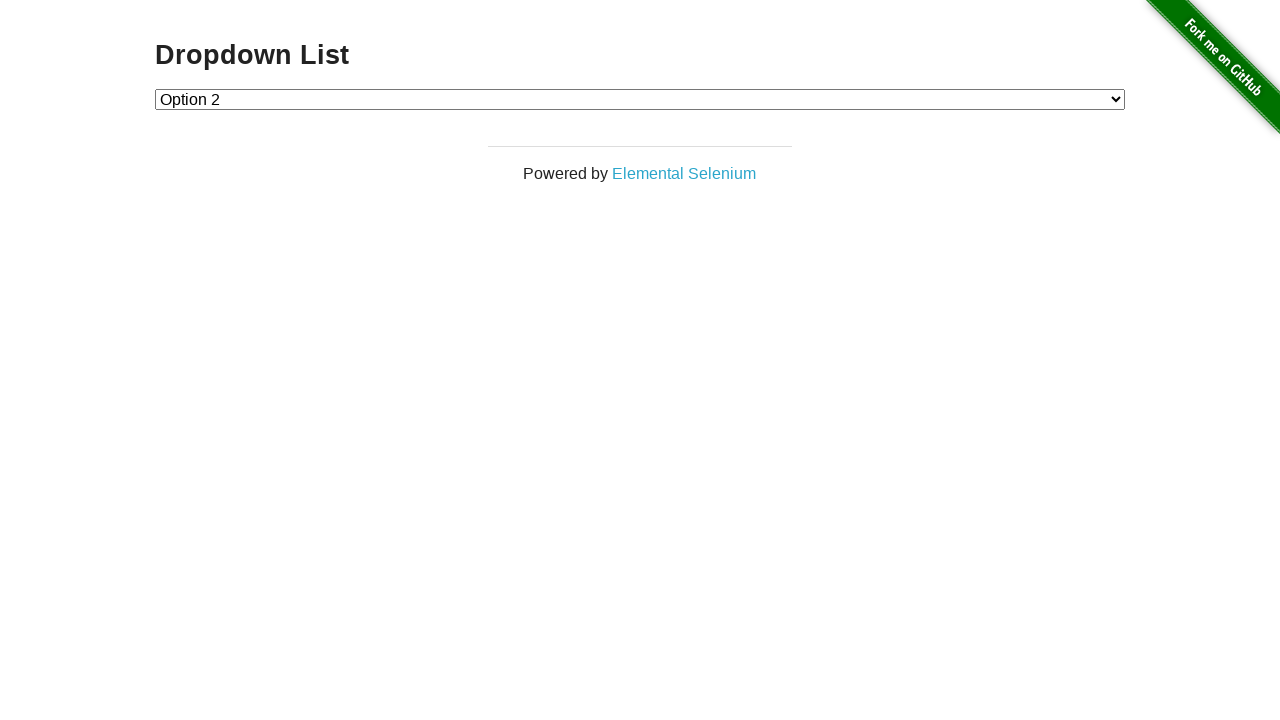

Verified that Option 2 is selected in the dropdown
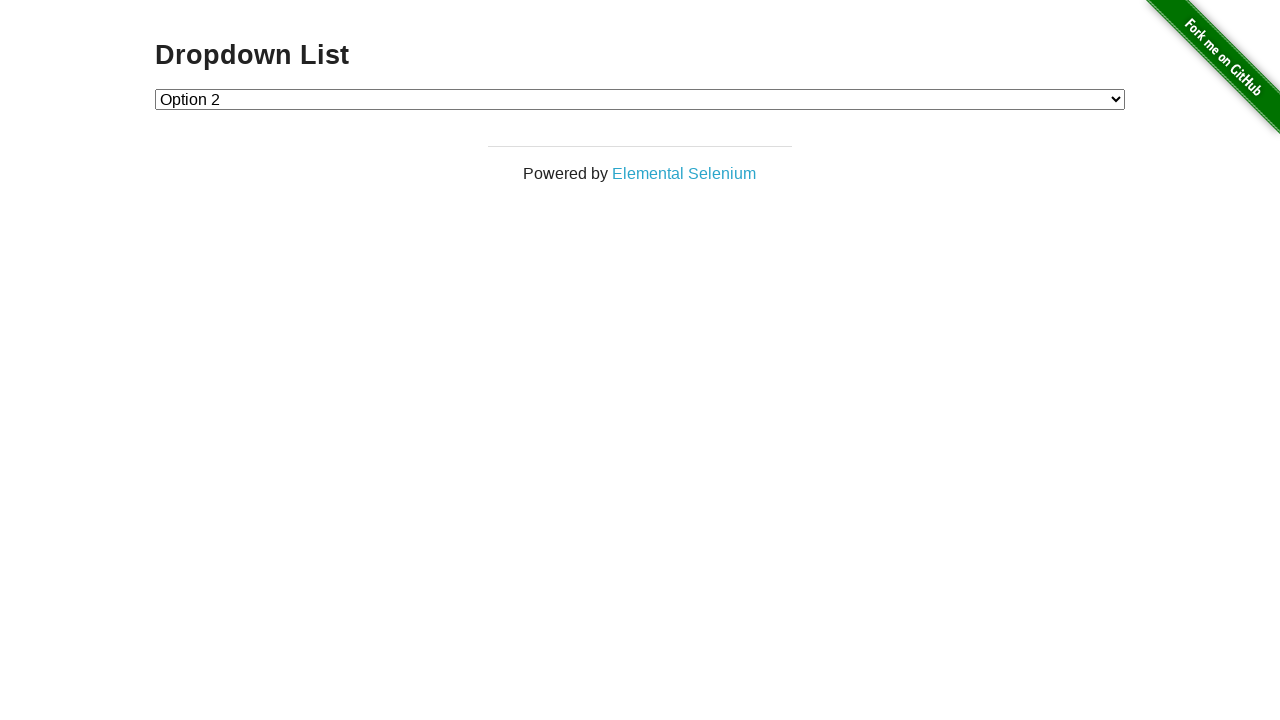

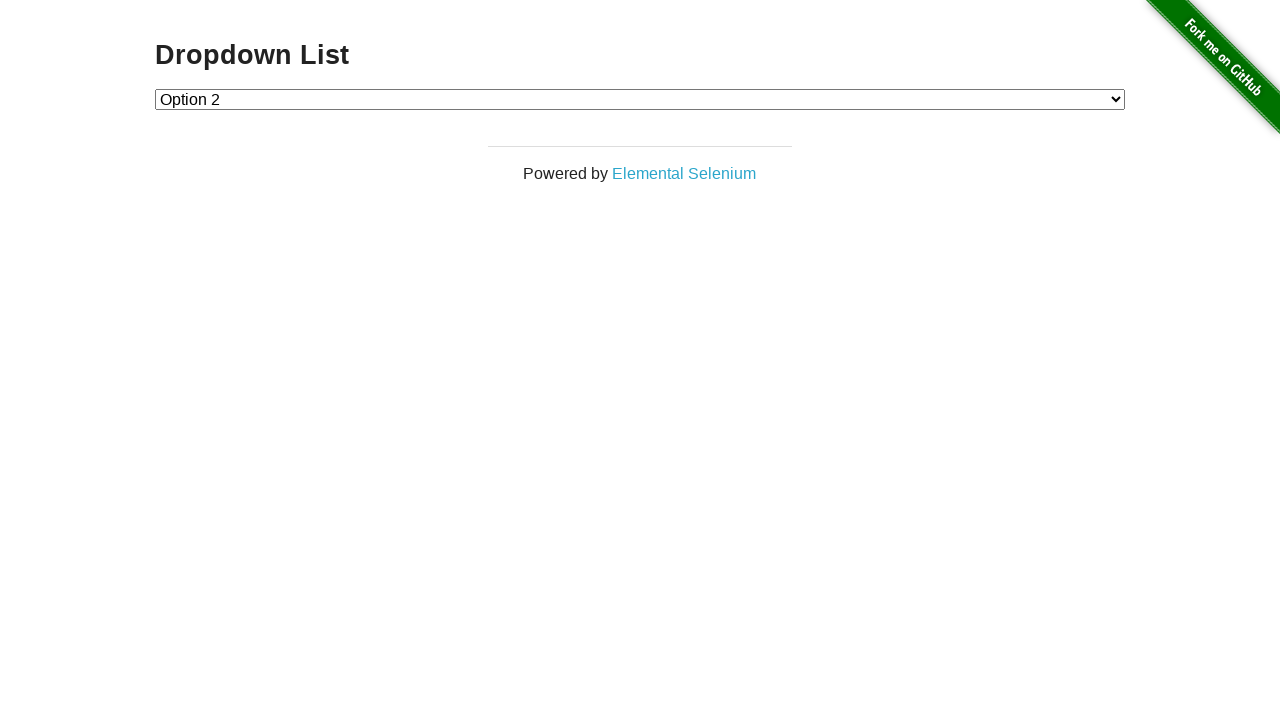